Tests that clicking the "past" link navigates to the past/front page on Hacker News

Starting URL: https://news.ycombinator.com/

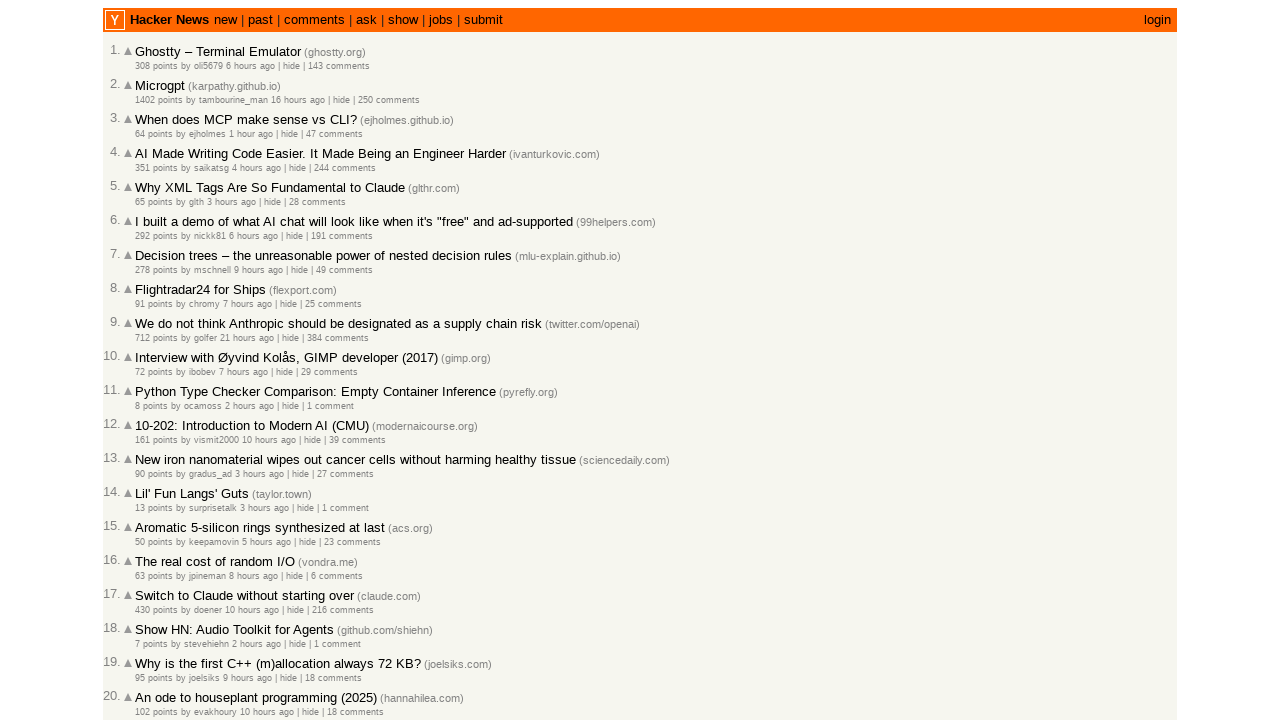

Clicked the 'past' link on Hacker News at (260, 20) on a:text('past')
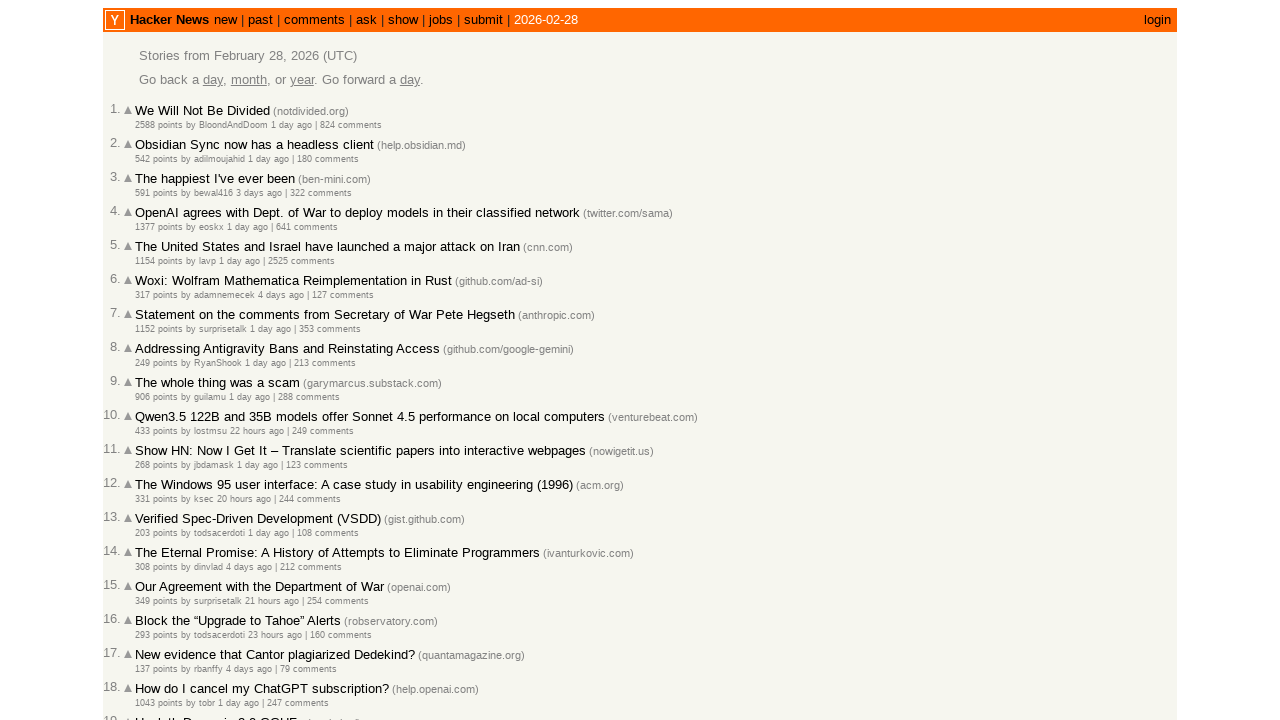

Navigated to the front page URL
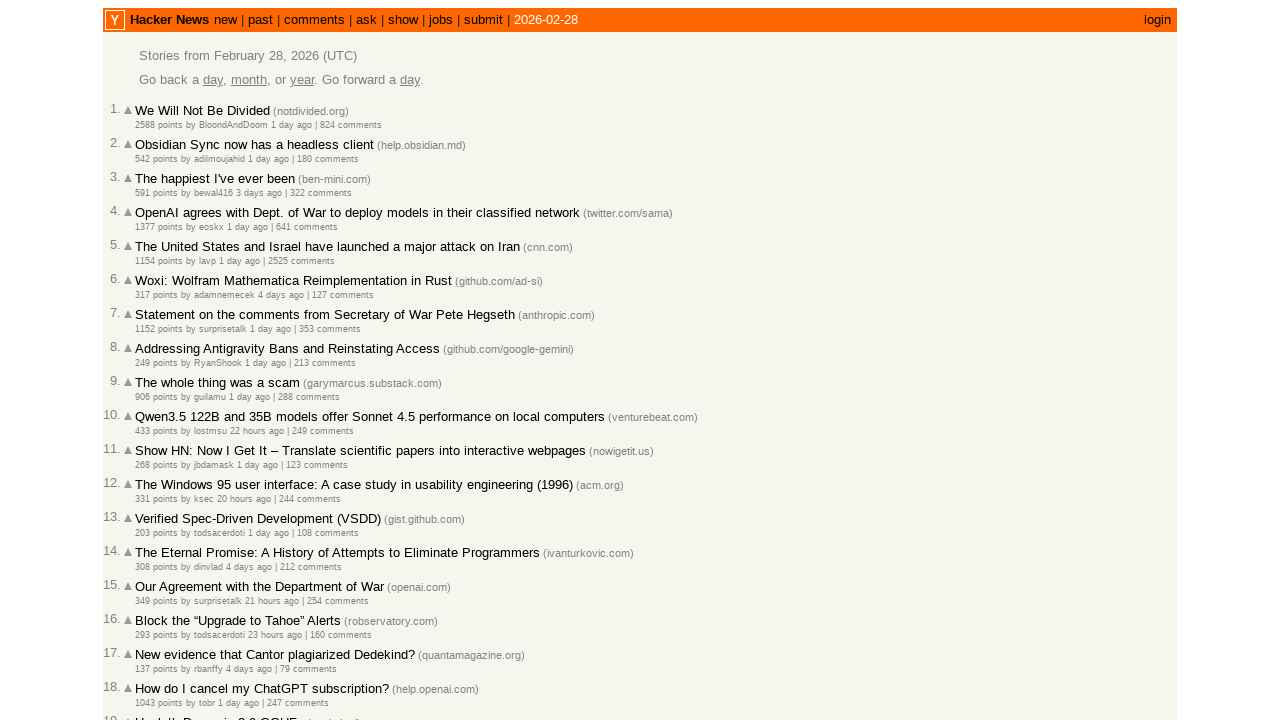

Verified 'front' is present in page title
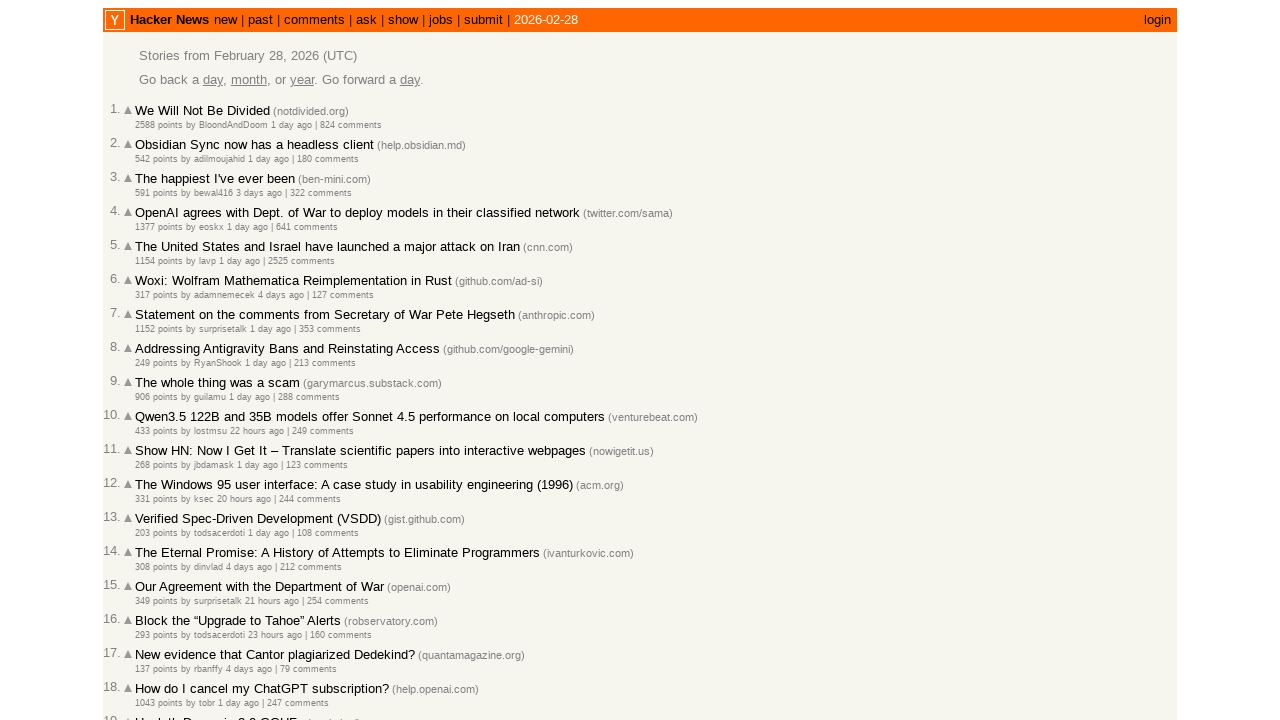

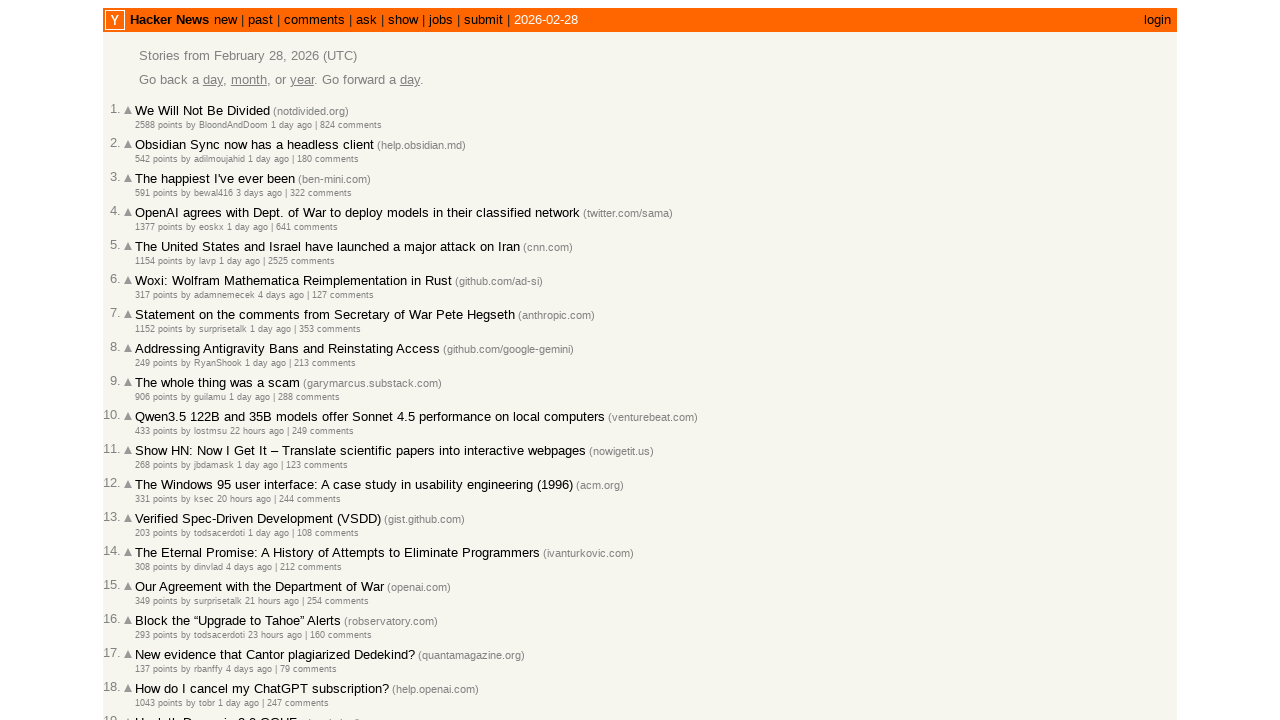